Tests sorting the Due column in descending order by clicking the column header twice and verifying the values are sorted in reverse order.

Starting URL: http://the-internet.herokuapp.com/tables

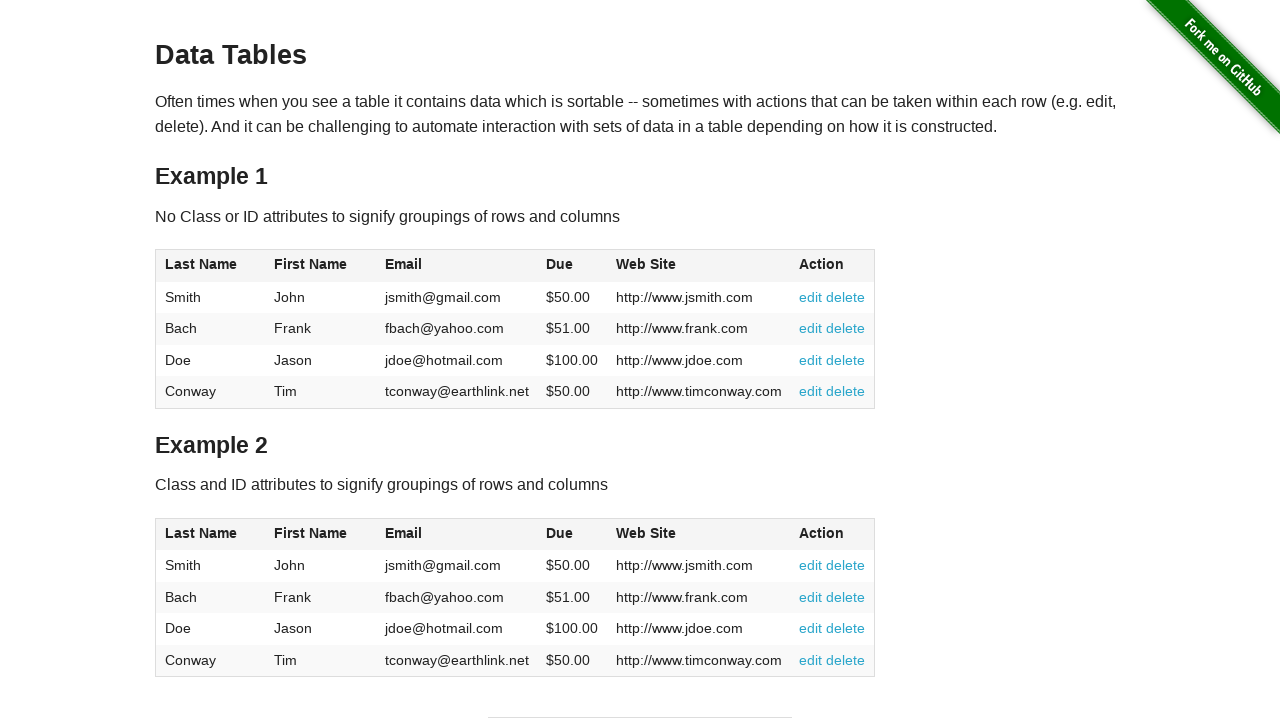

Waited for Due column header to be available
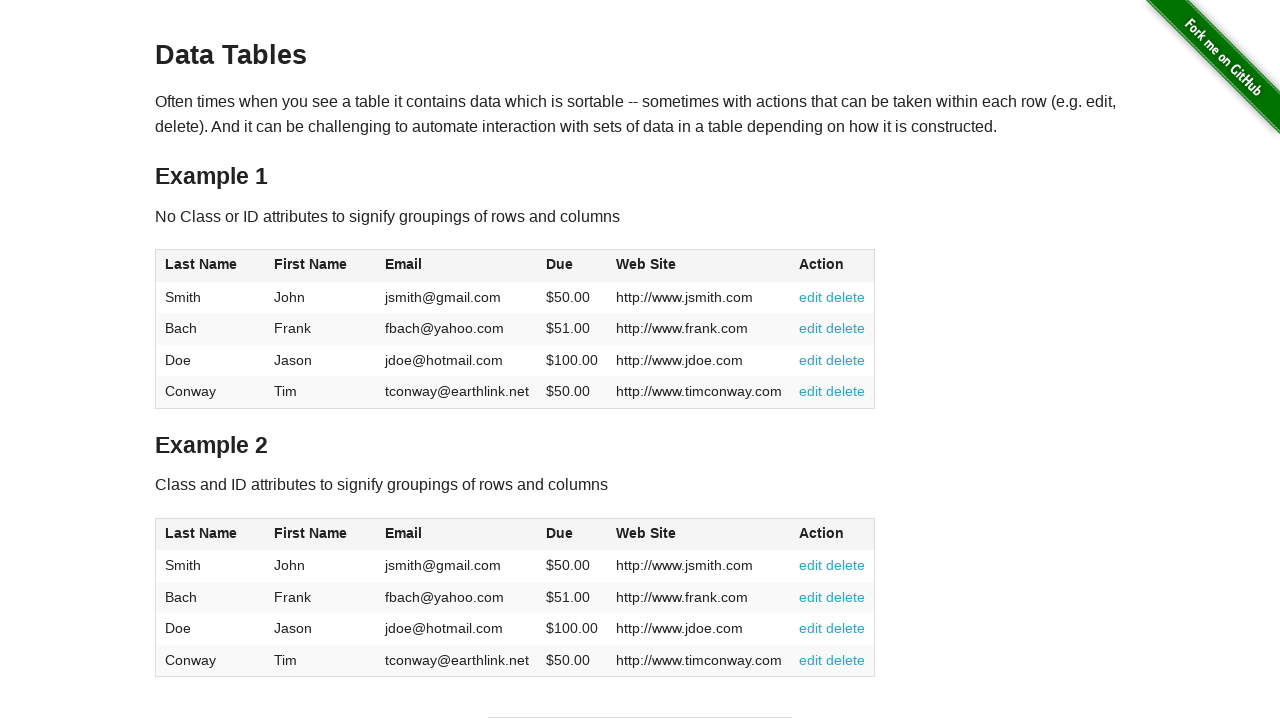

Clicked Due column header first time to sort ascending at (572, 266) on #table1 thead tr th:nth-child(4)
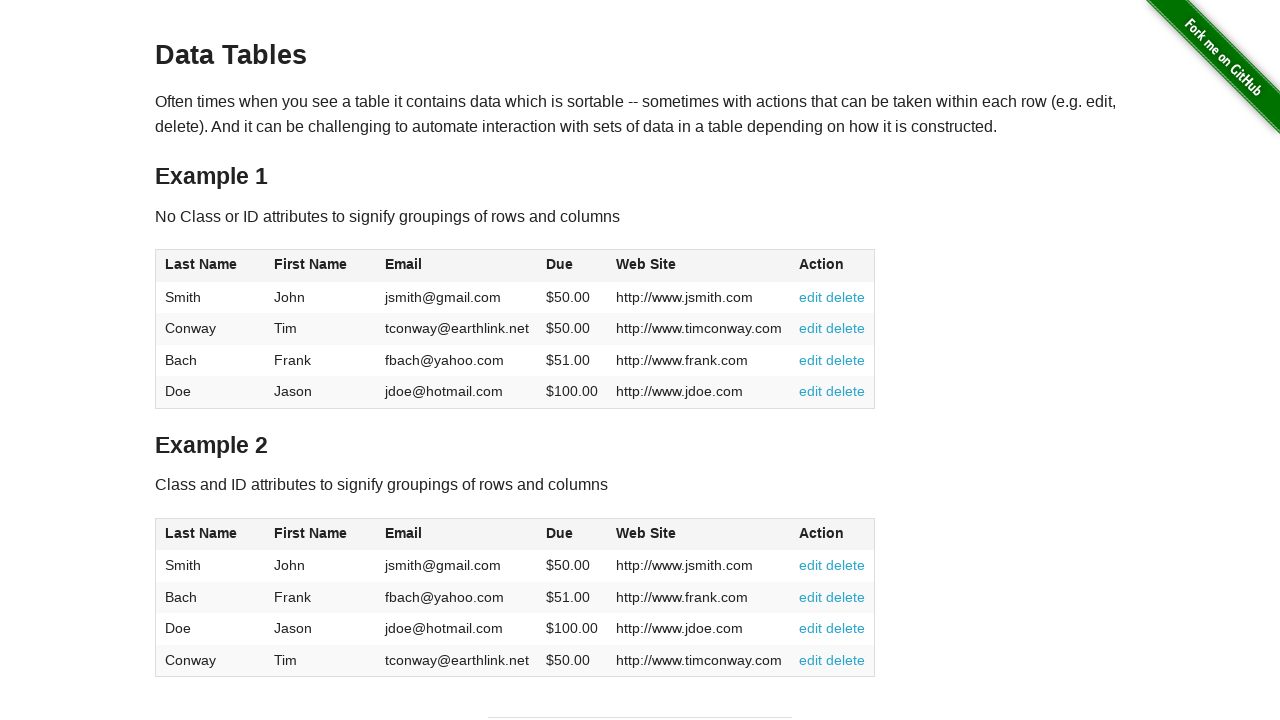

Clicked Due column header second time to sort descending at (572, 266) on #table1 thead tr th:nth-child(4)
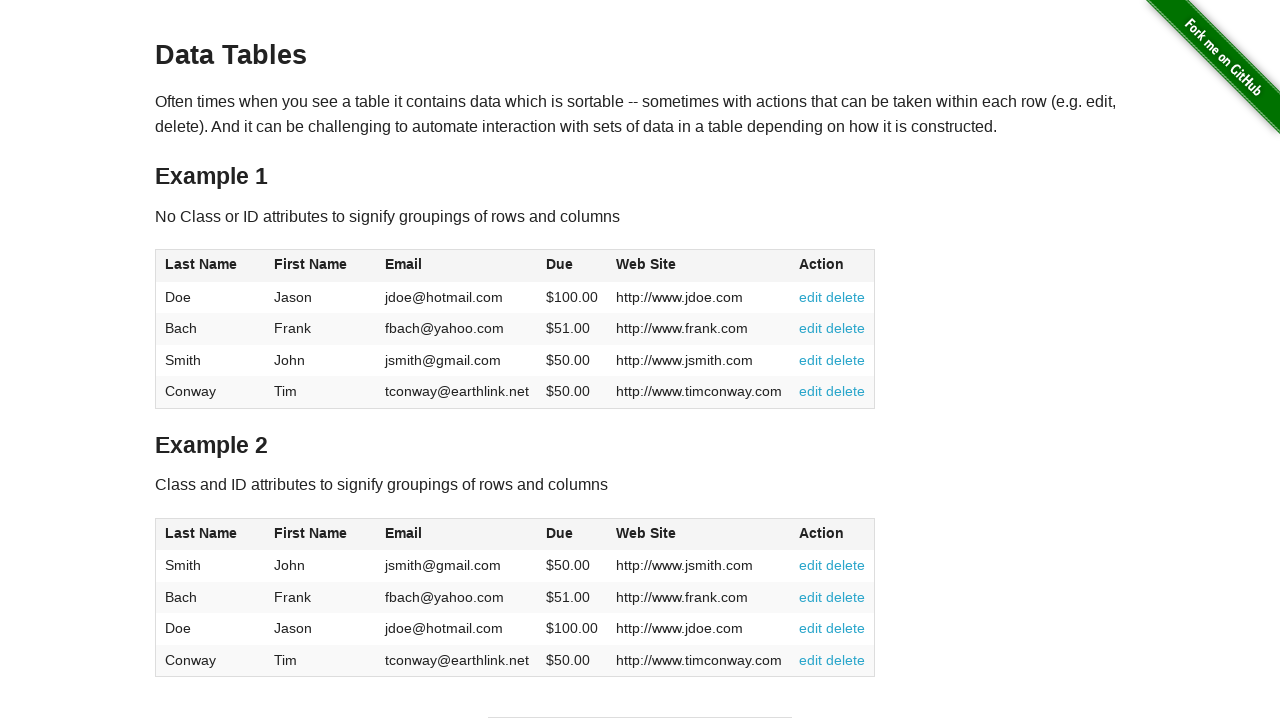

Table updated with descending sort order on Due column
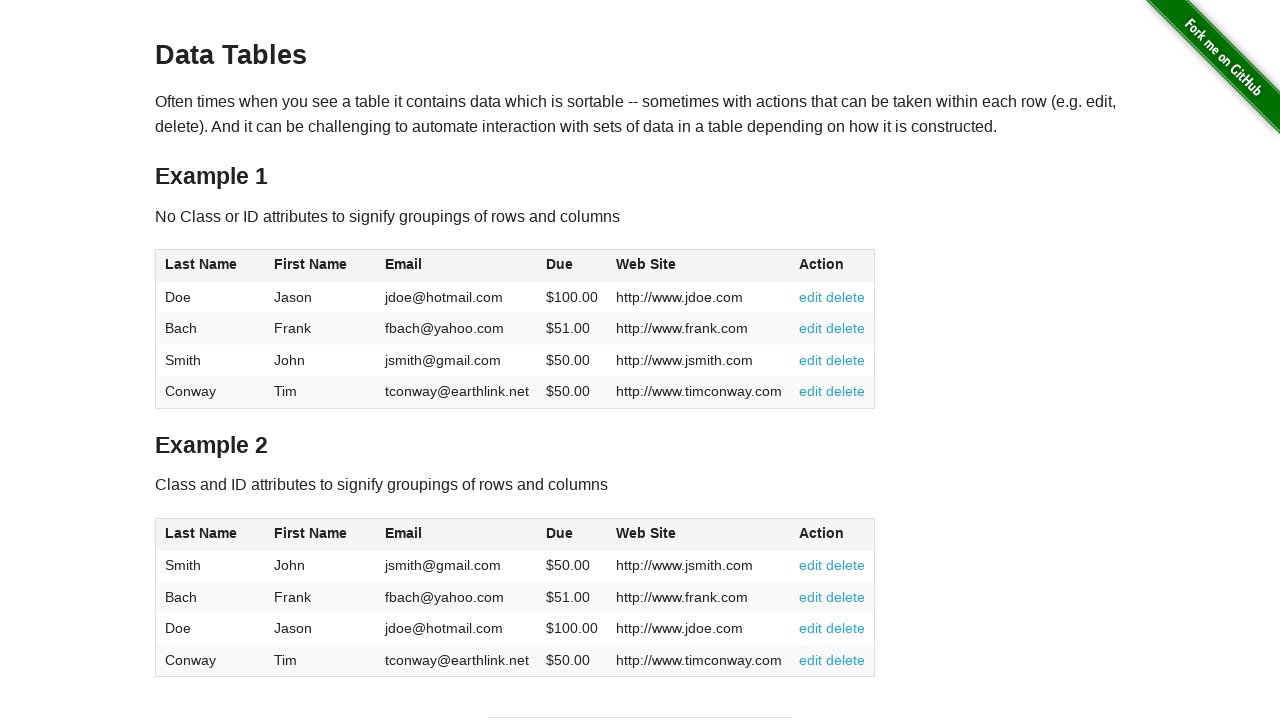

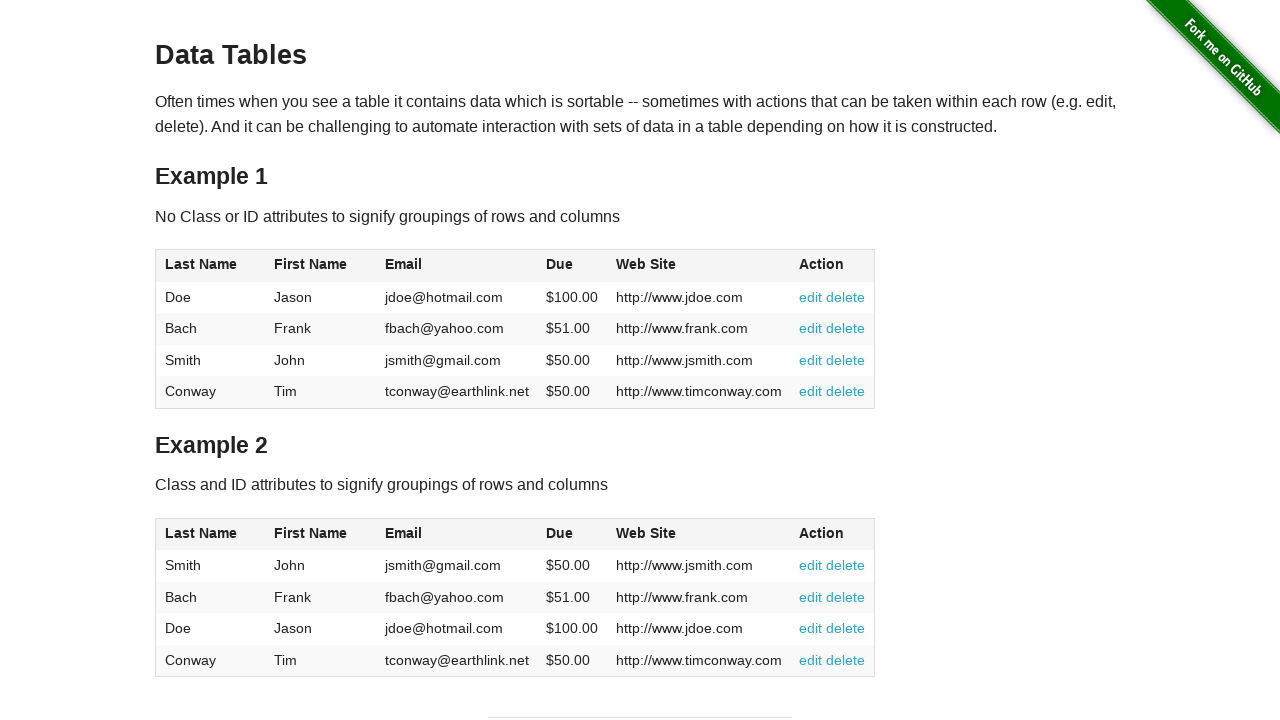